Tests file download functionality by clicking on a file link to download it from the download page

Starting URL: https://the-internet.herokuapp.com/download

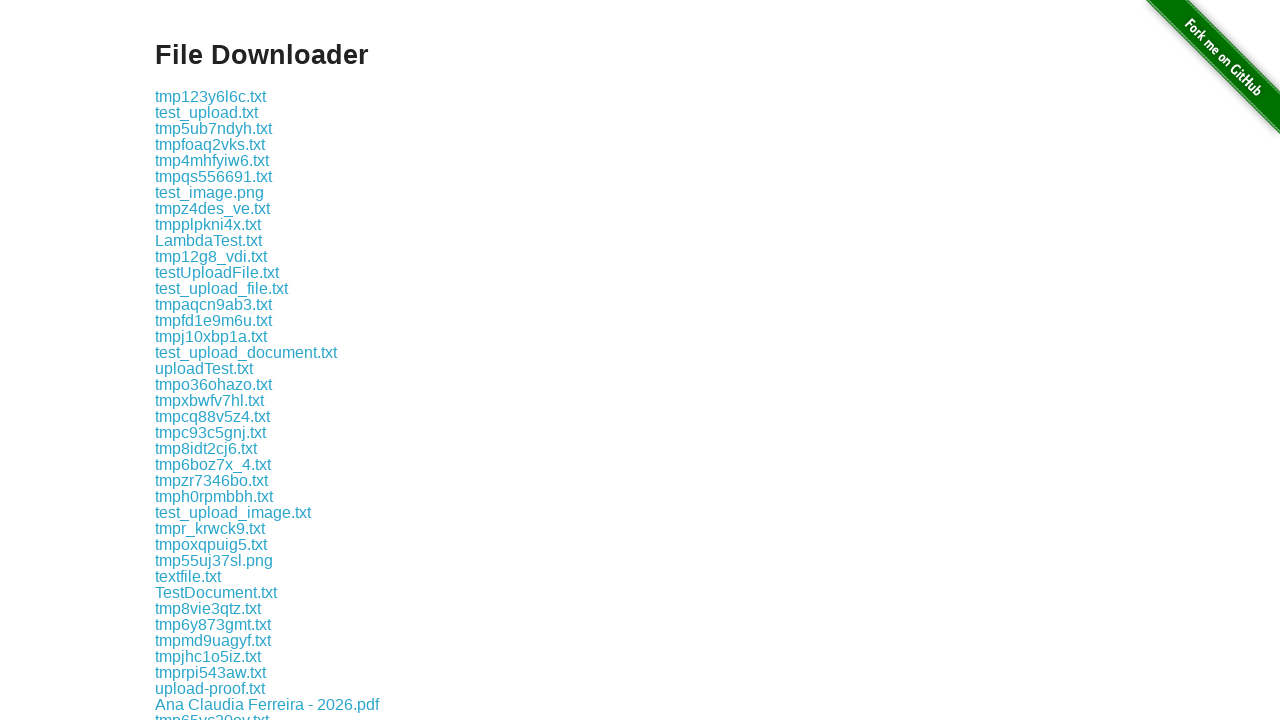

Navigated to the download page
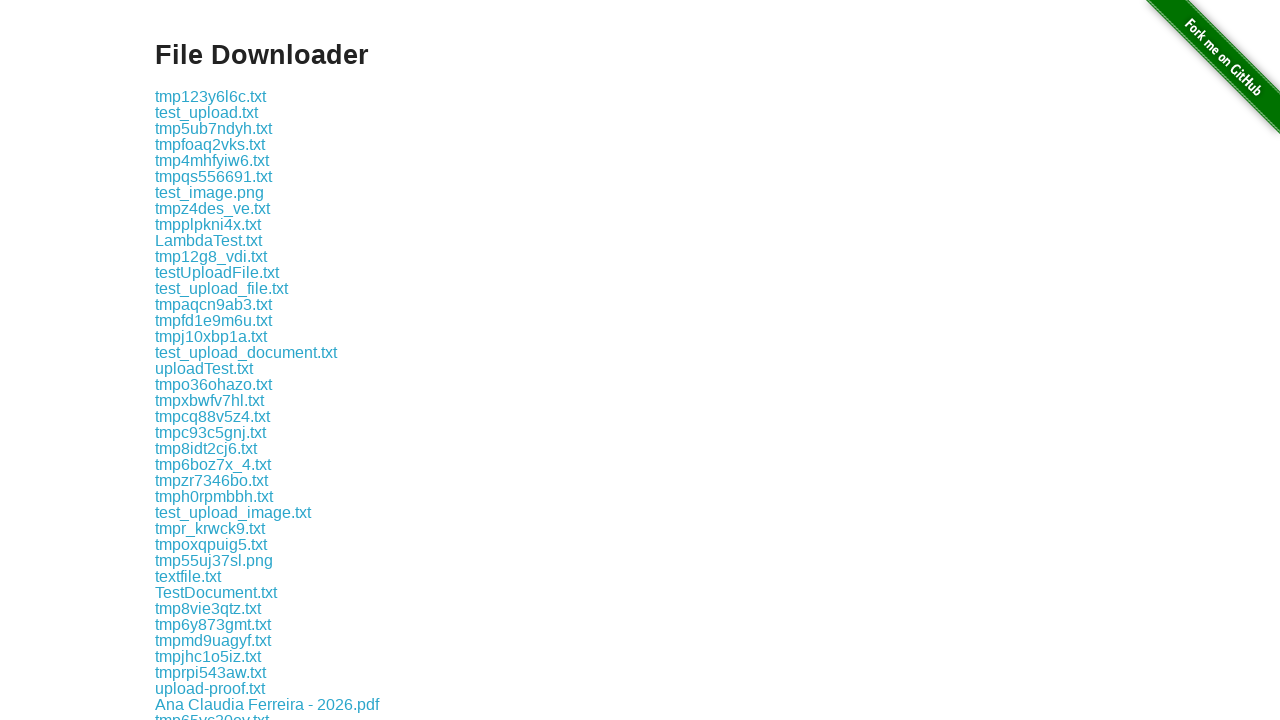

Clicked on file link to initiate download at (198, 367) on xpath=//a[text()='some-file.txt']
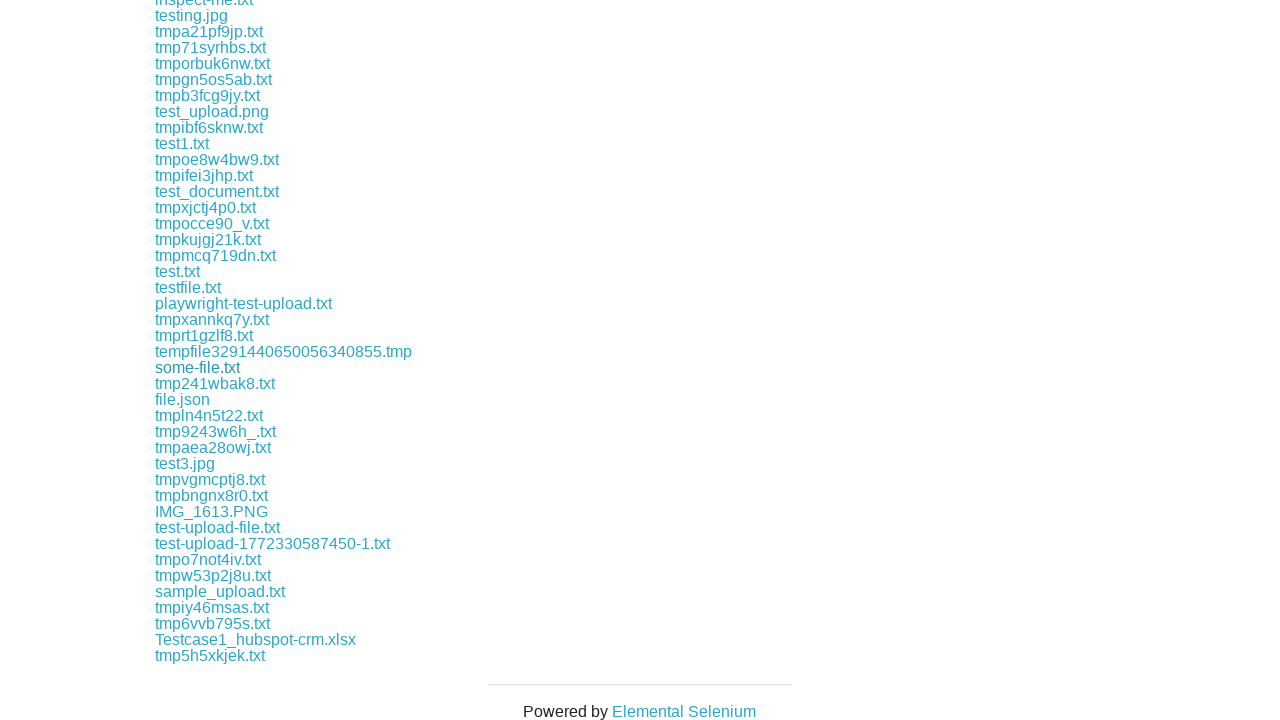

Clicked download link and detected download event at (198, 367) on xpath=//a[text()='some-file.txt']
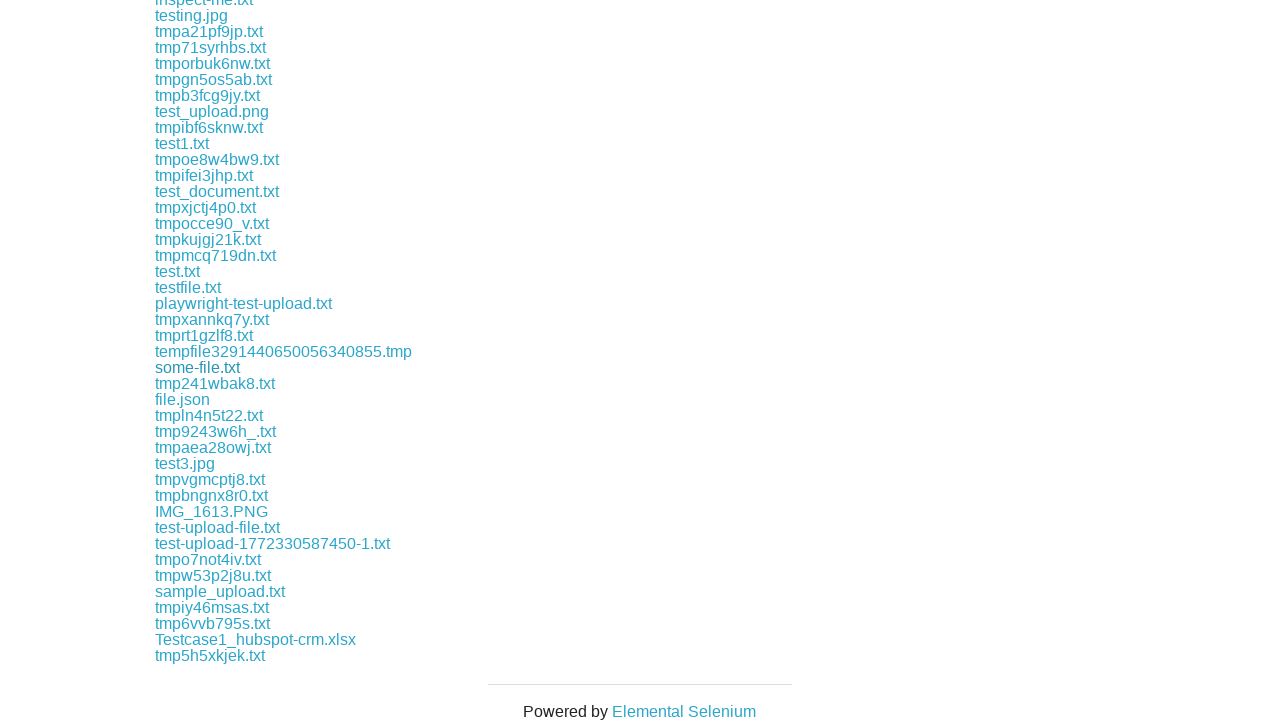

Download object retrieved from download event
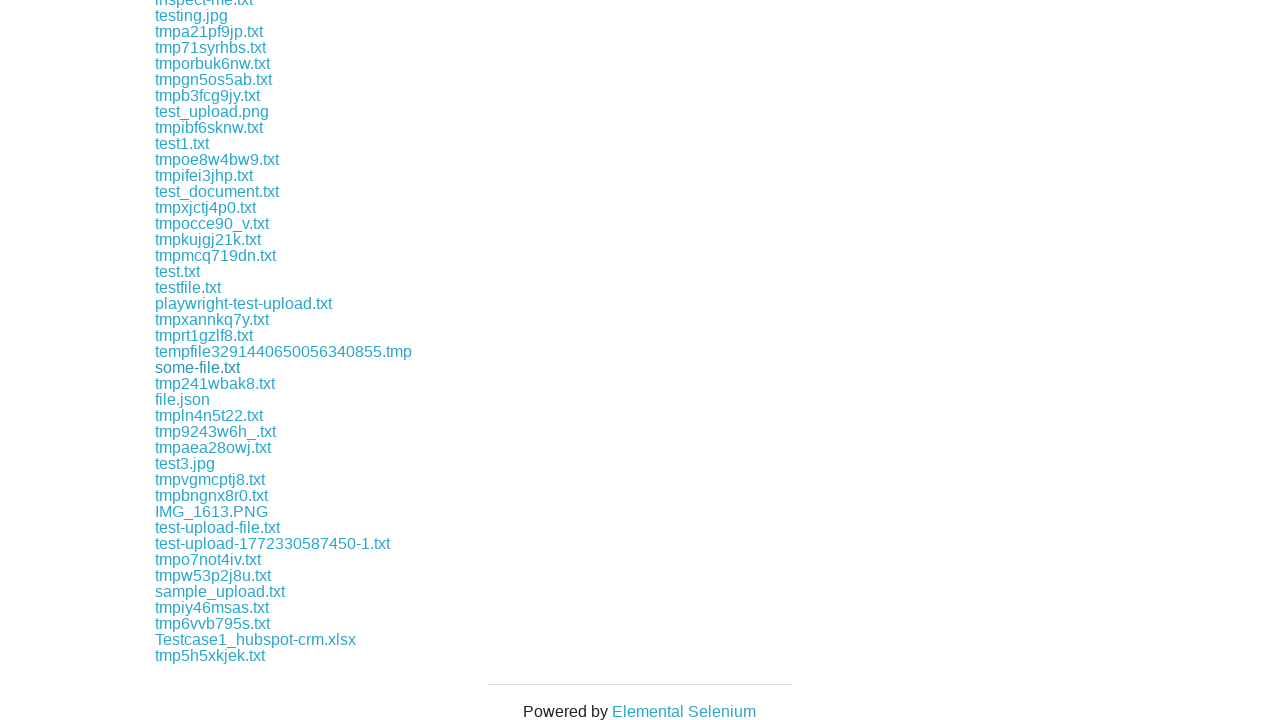

Waited 3 seconds for download to fully complete
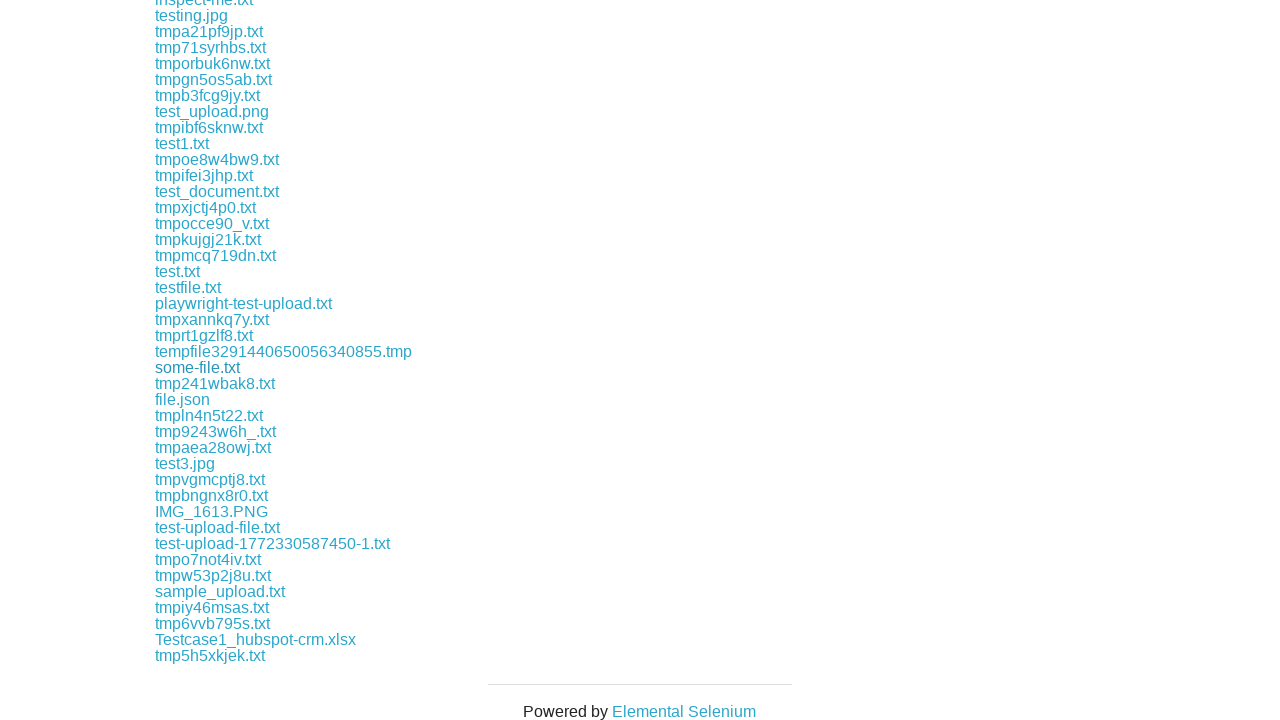

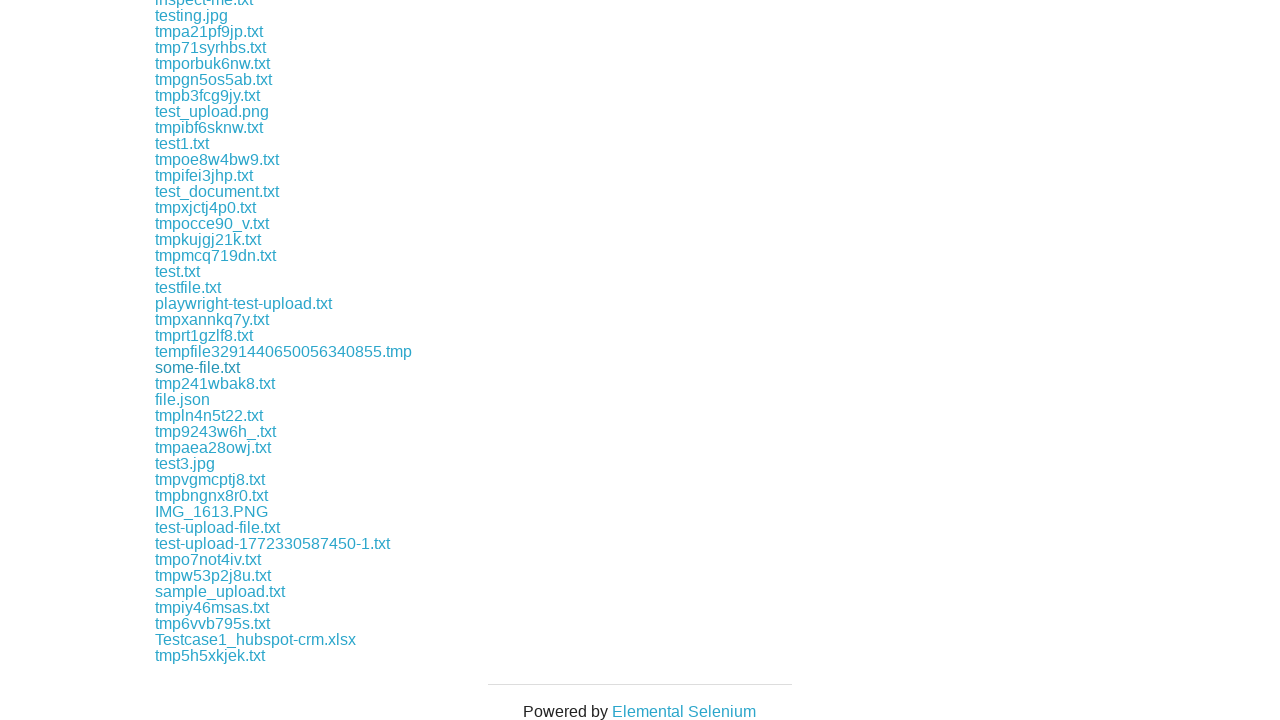